Tests keyboard modifier actions by typing text with SHIFT key held down to produce uppercase text in a form field

Starting URL: https://awesomeqa.com/practice.html

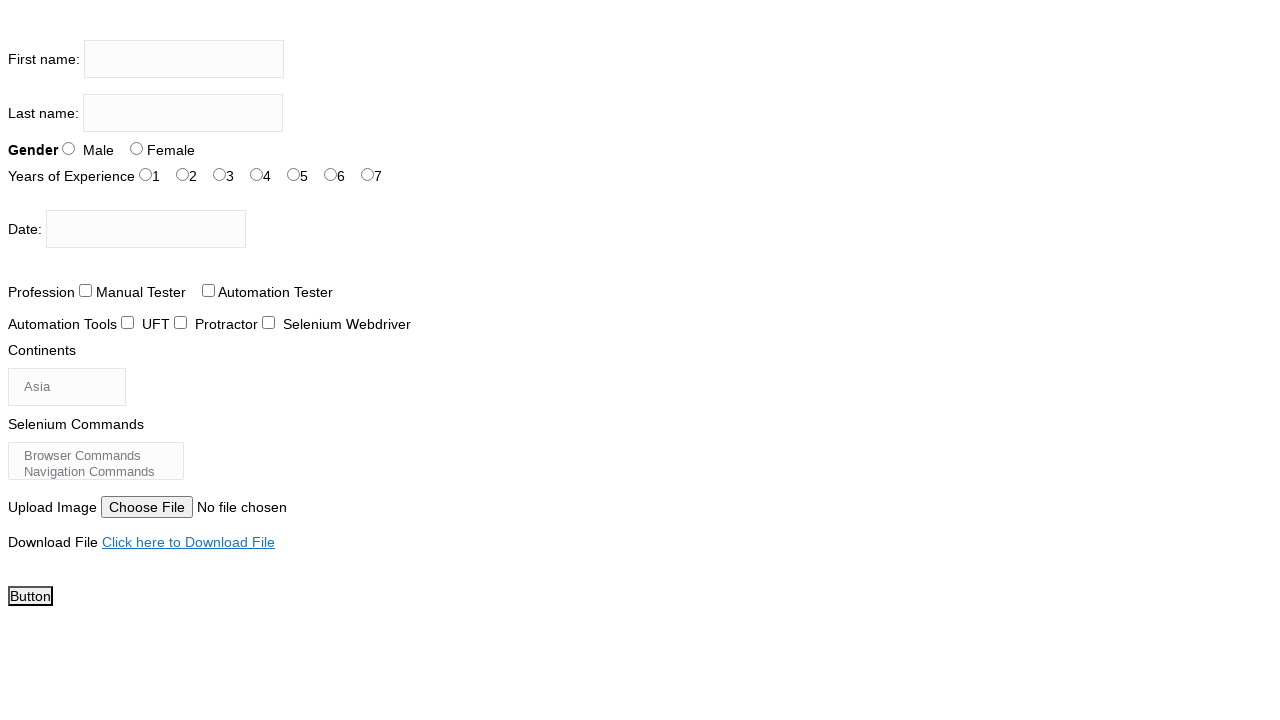

Located the first name input field
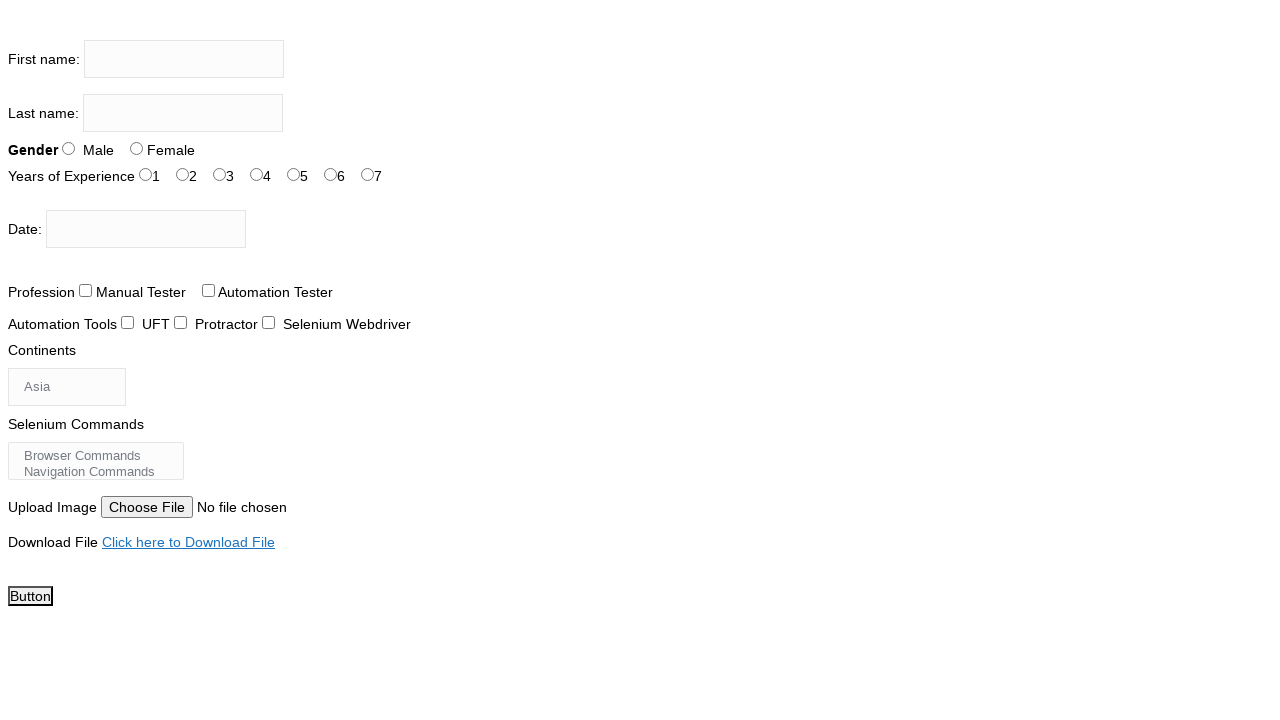

Pressed Shift+T in first name field on input[name='firstname']
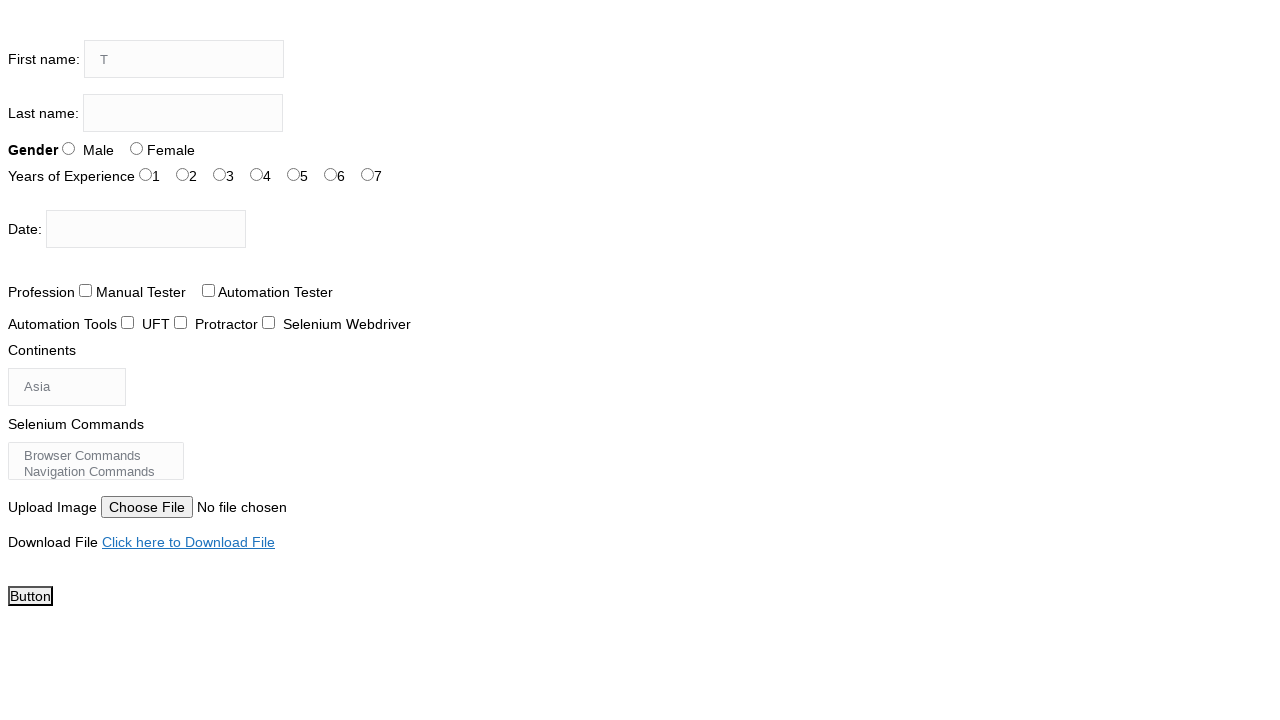

Pressed Shift+H in first name field on input[name='firstname']
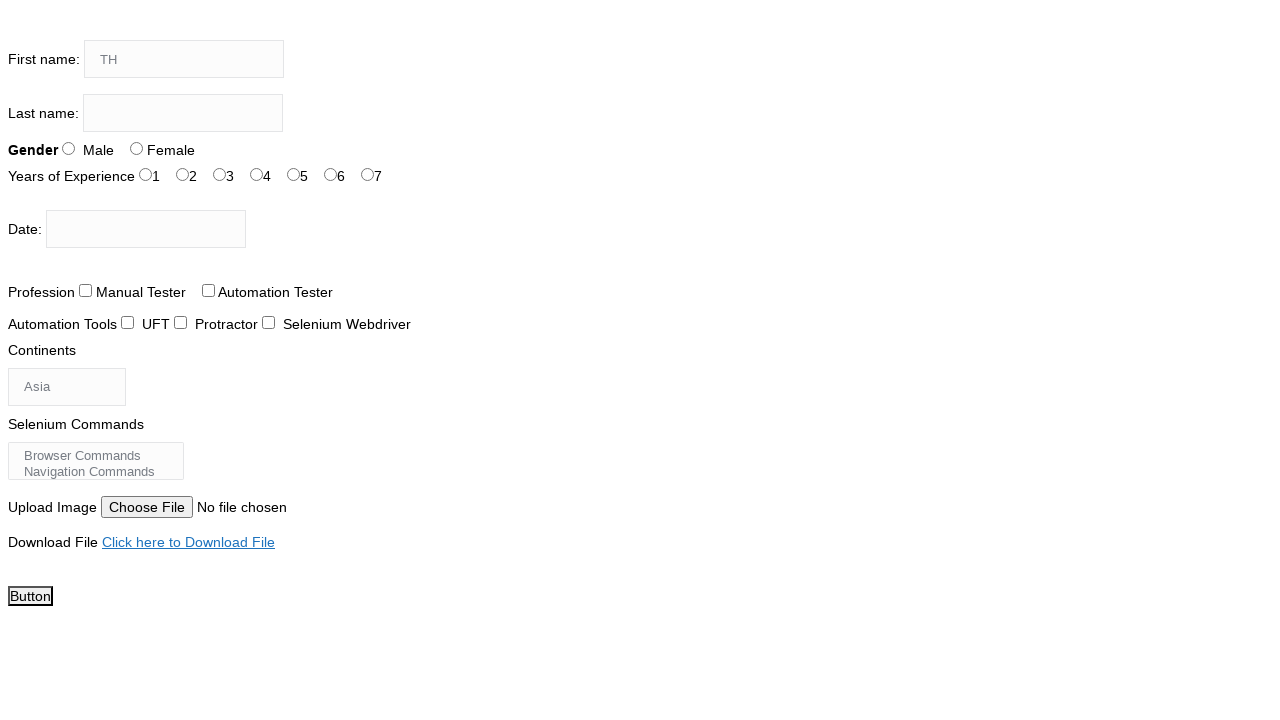

Pressed Shift+E in first name field on input[name='firstname']
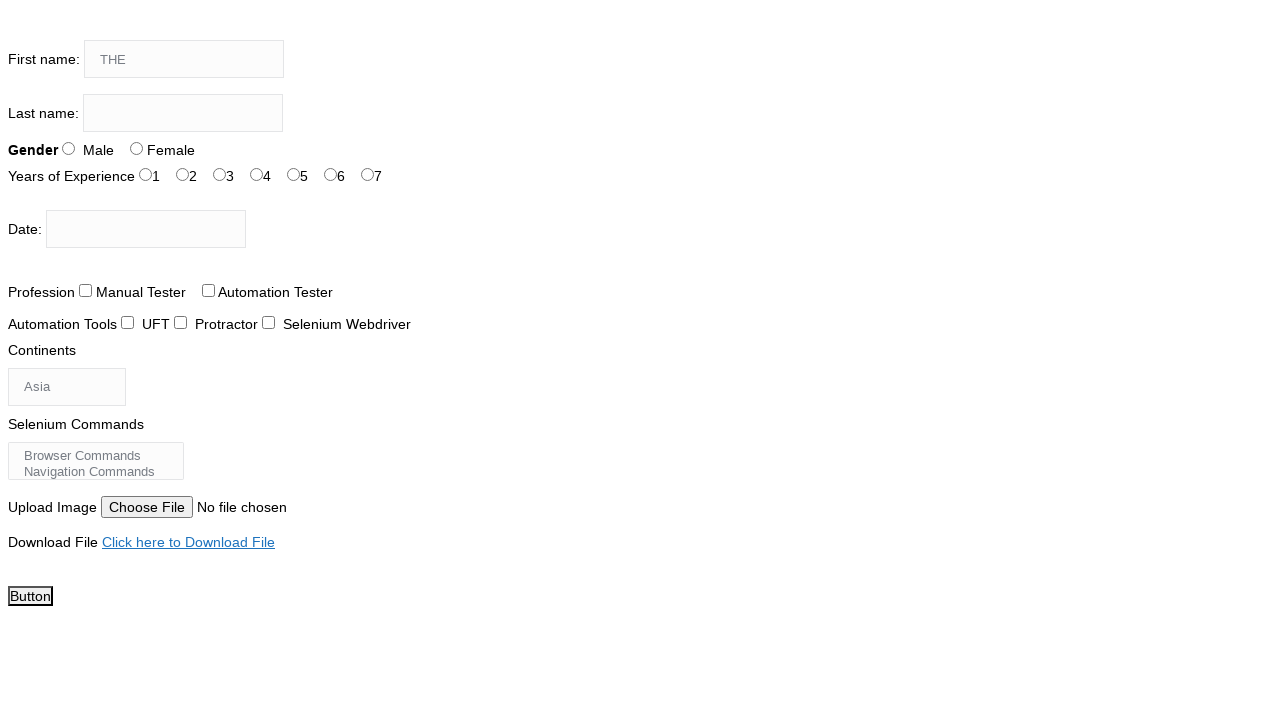

Pressed Shift+Space in first name field on input[name='firstname']
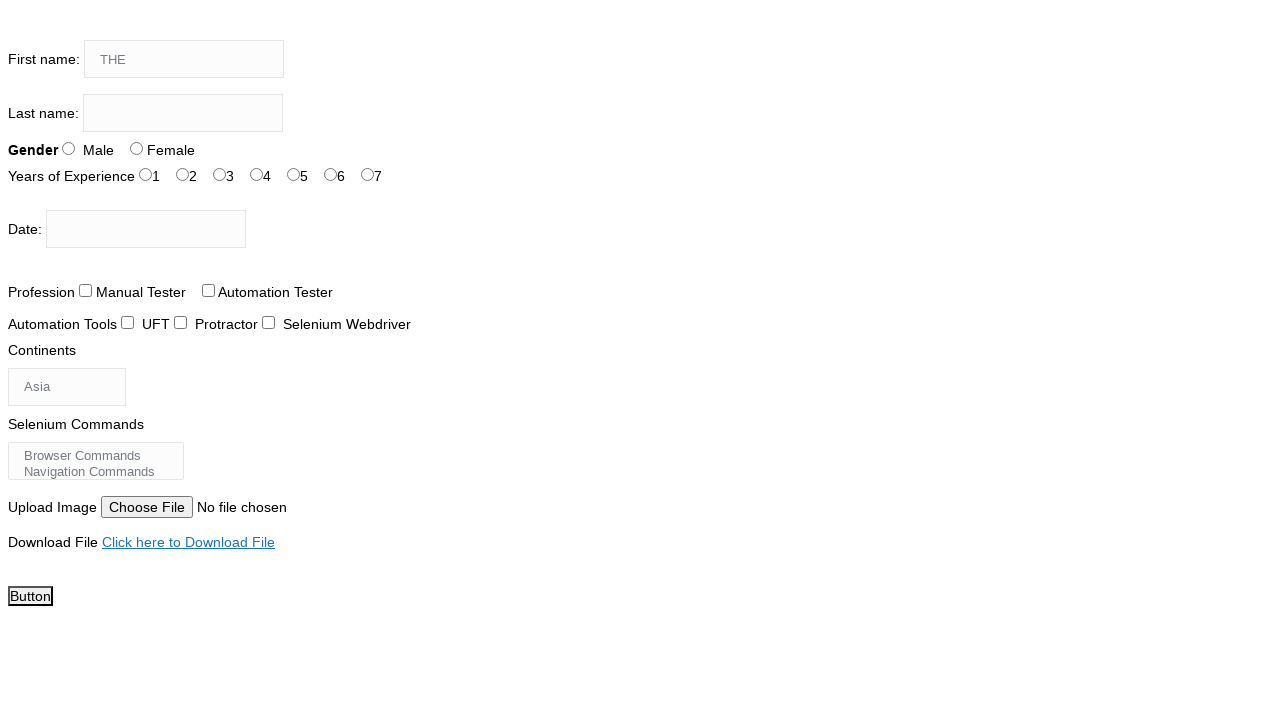

Pressed Shift+T in first name field on input[name='firstname']
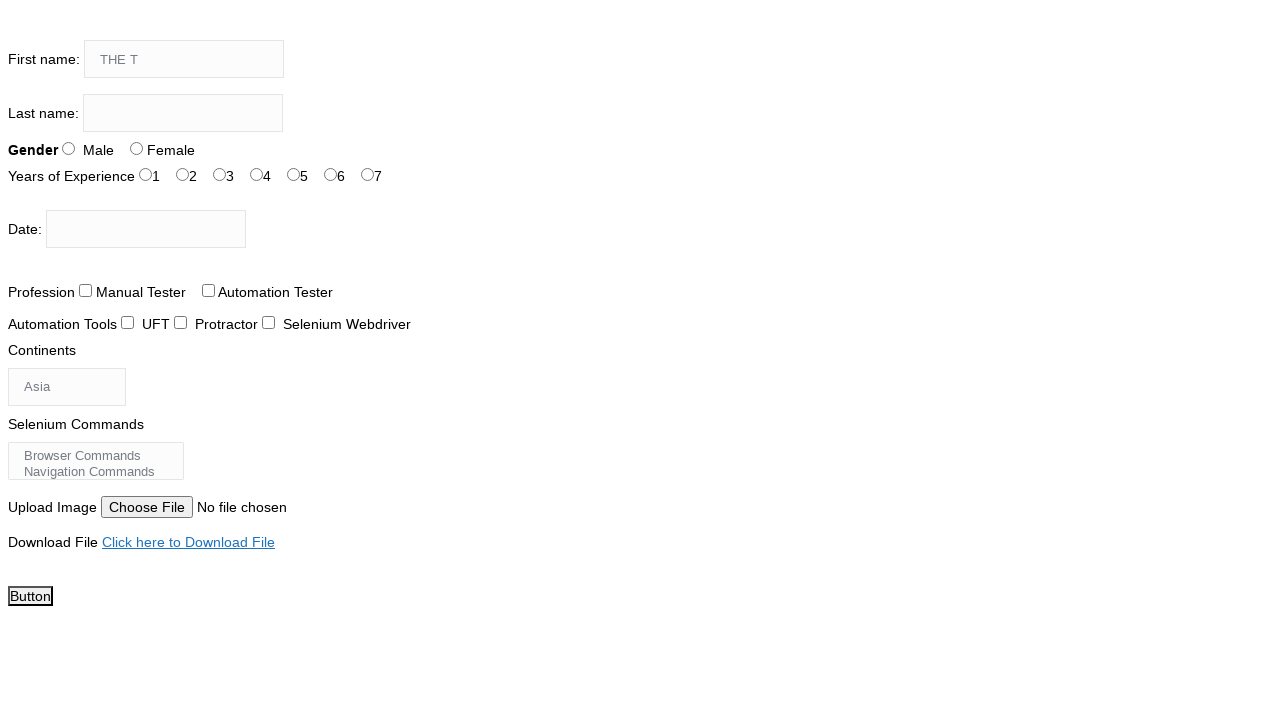

Pressed Shift+E in first name field on input[name='firstname']
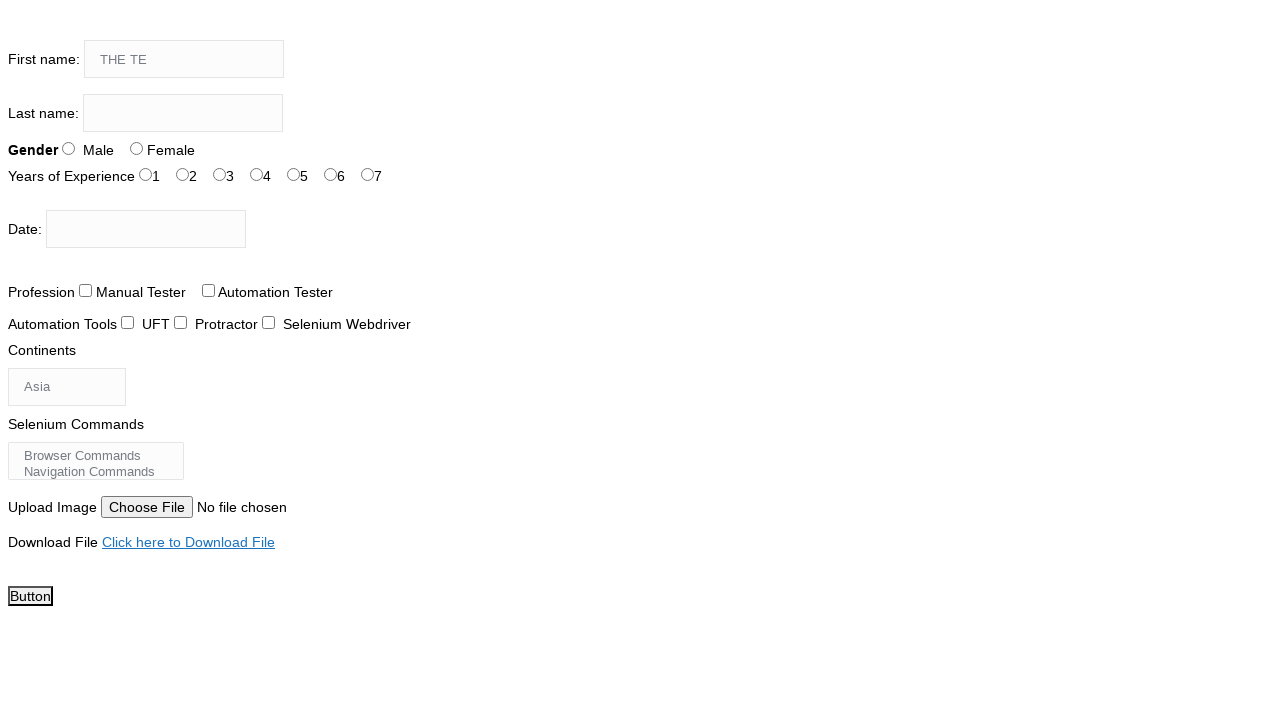

Pressed Shift+S in first name field on input[name='firstname']
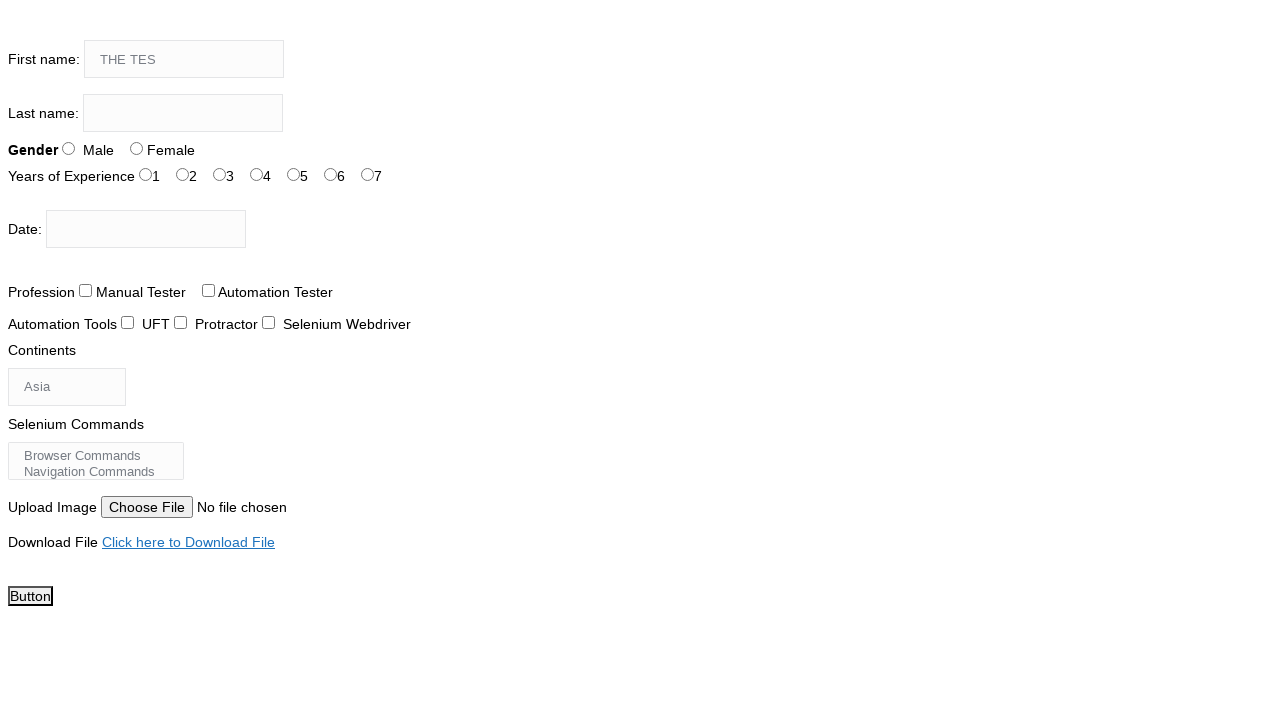

Pressed Shift+T in first name field on input[name='firstname']
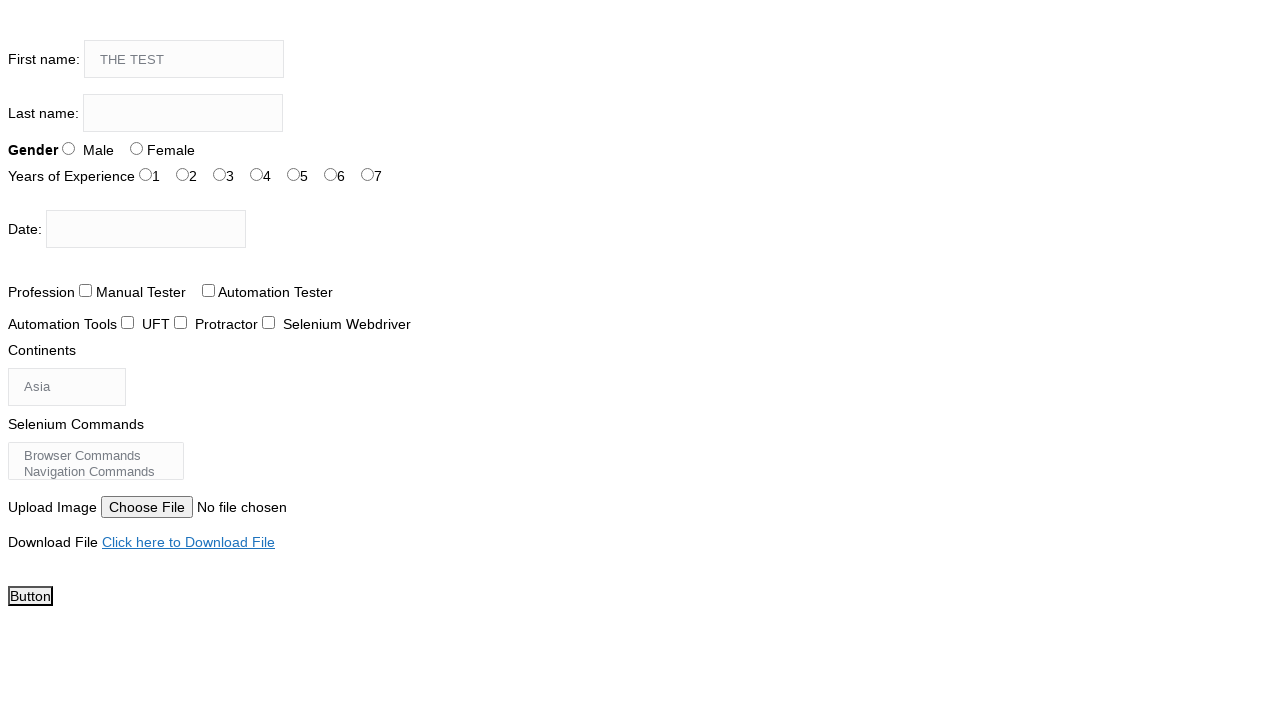

Pressed Shift+I in first name field on input[name='firstname']
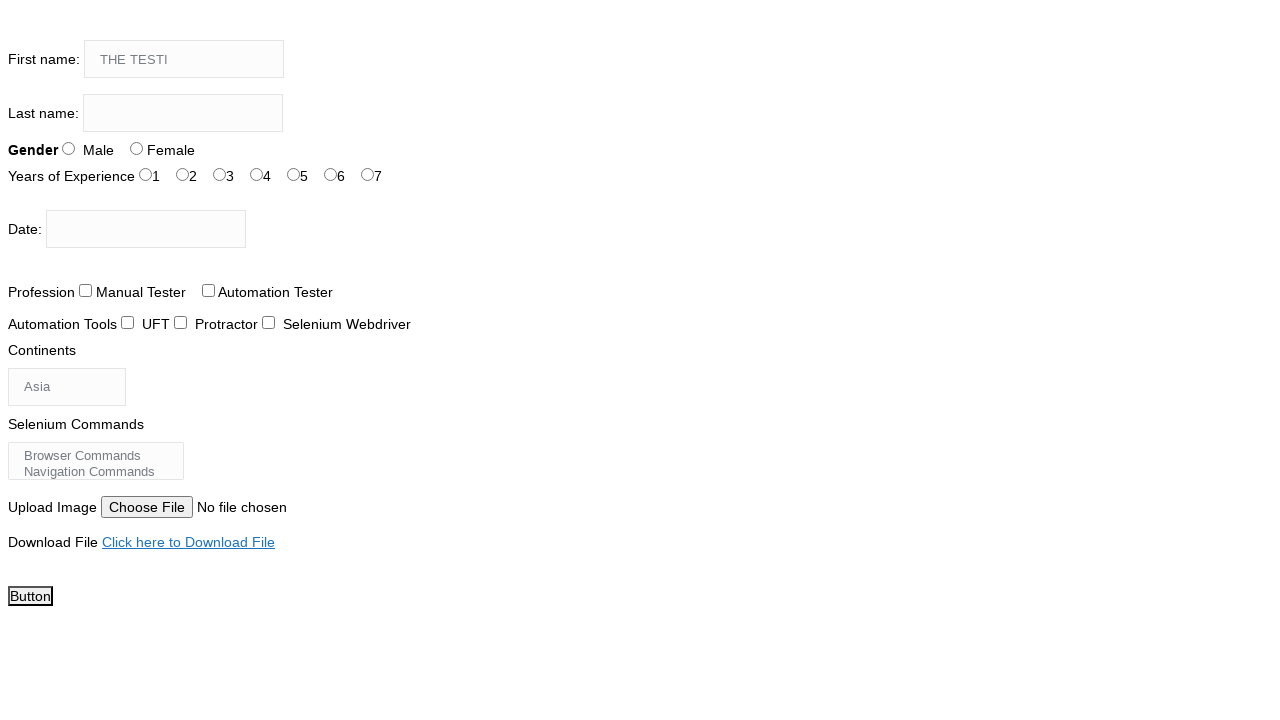

Pressed Shift+N in first name field on input[name='firstname']
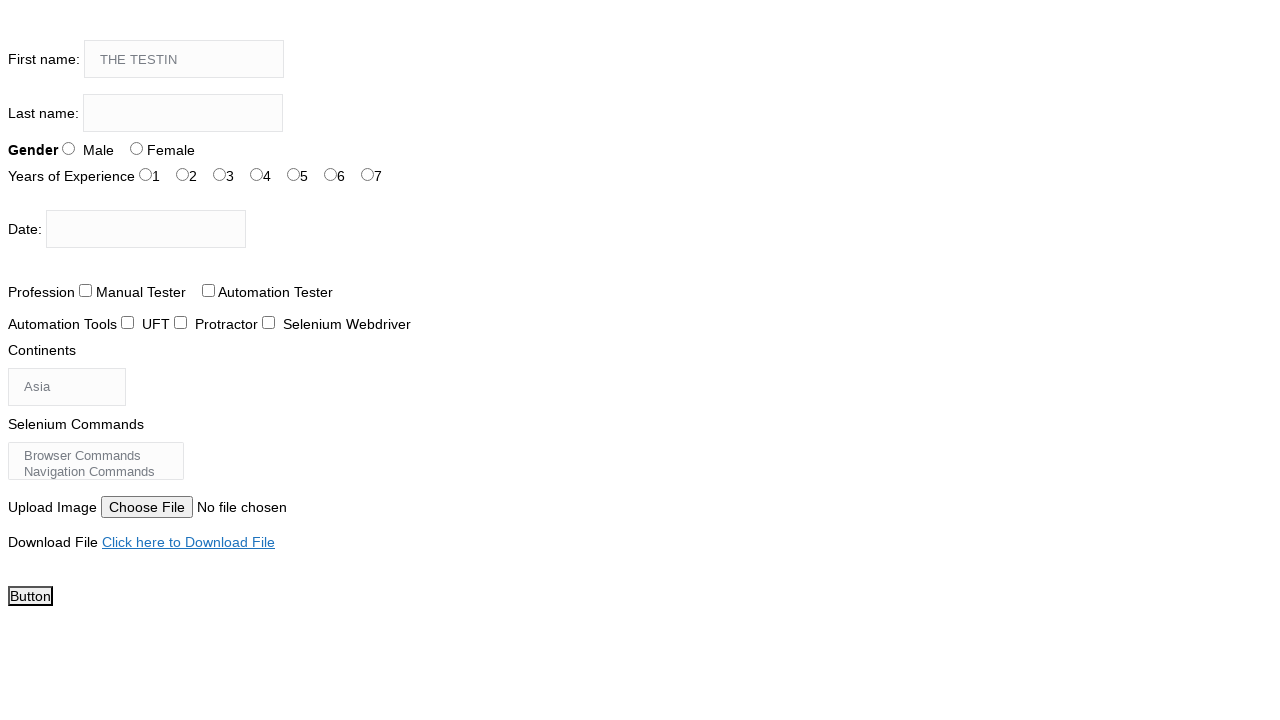

Pressed Shift+G in first name field on input[name='firstname']
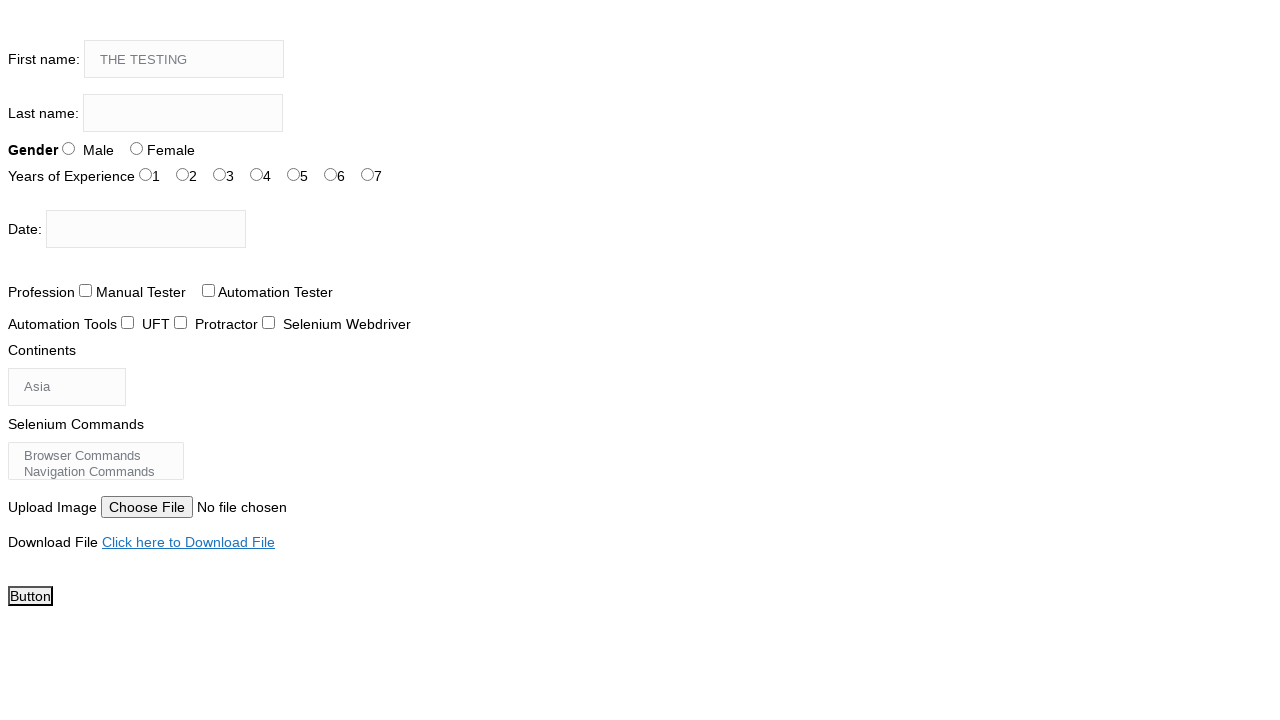

Pressed Shift+Space in first name field on input[name='firstname']
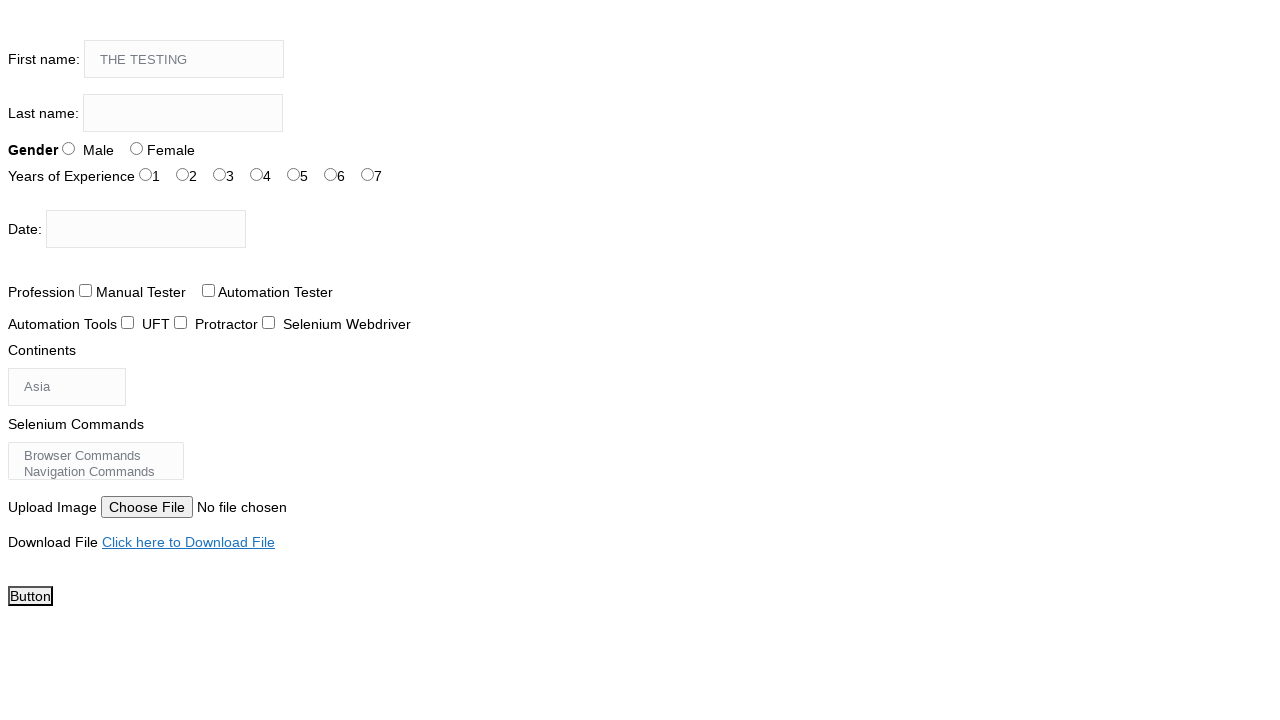

Pressed Shift+A in first name field on input[name='firstname']
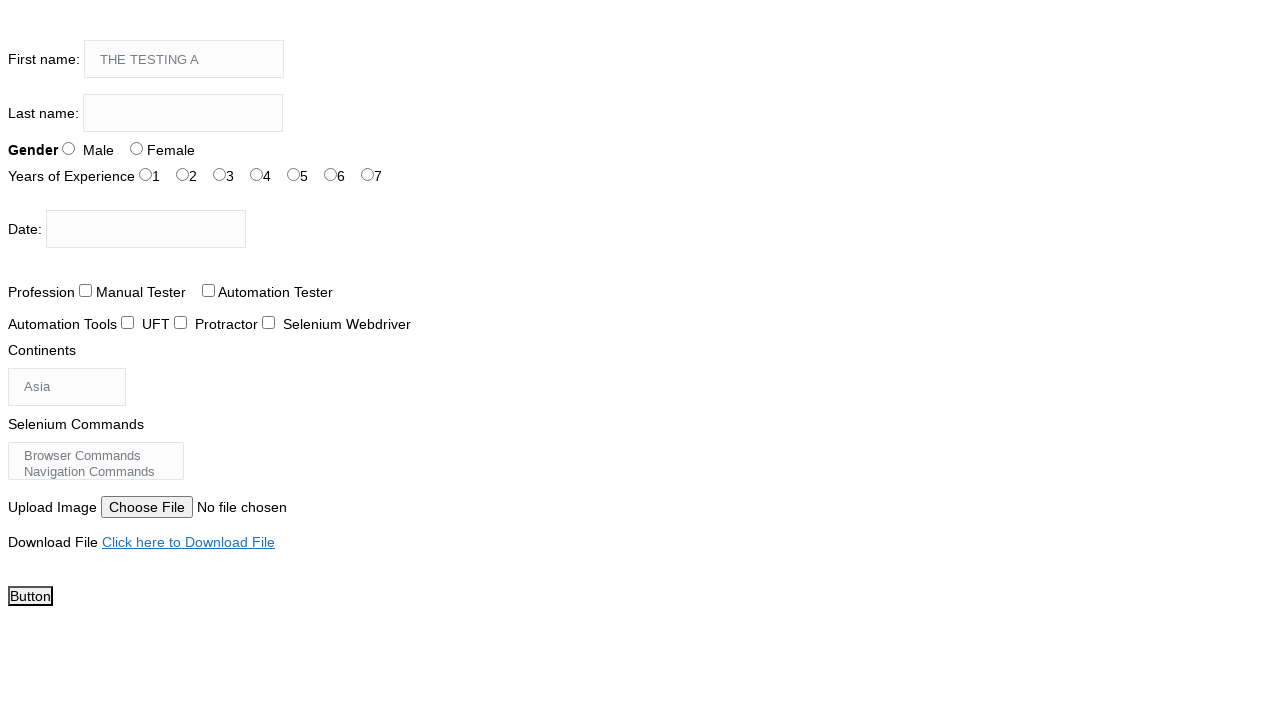

Pressed Shift+C in first name field on input[name='firstname']
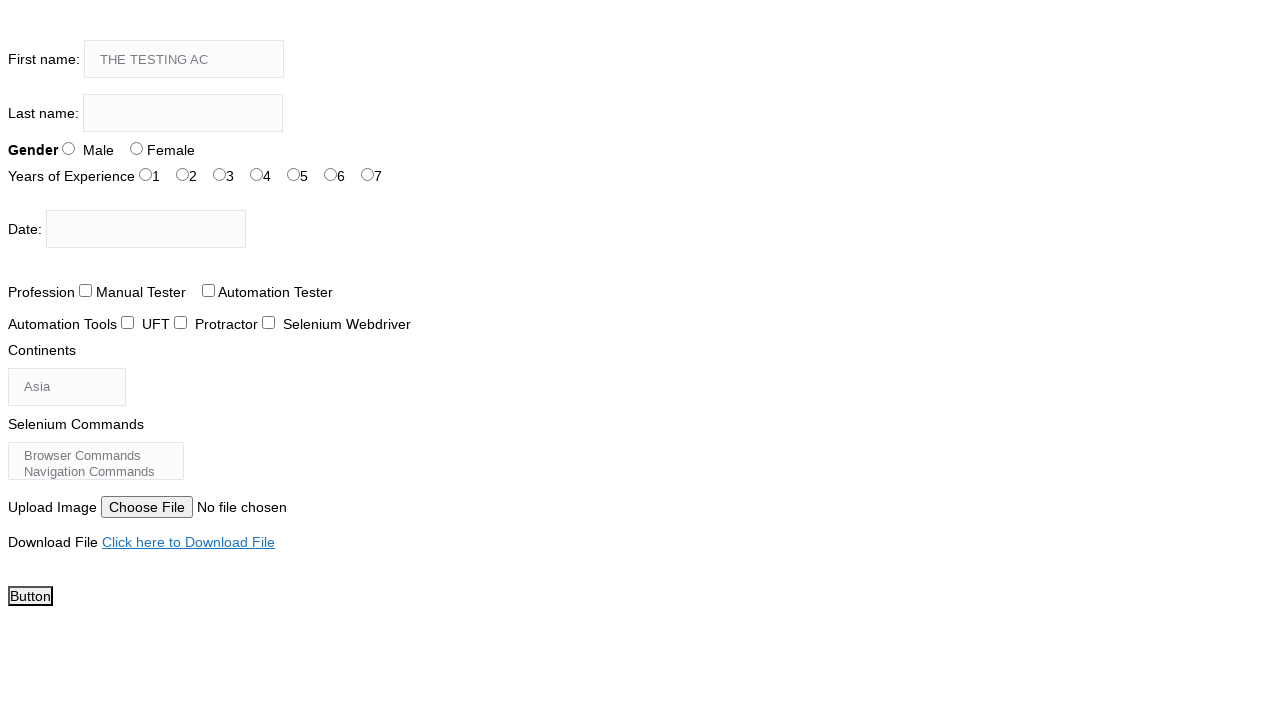

Pressed Shift+A in first name field on input[name='firstname']
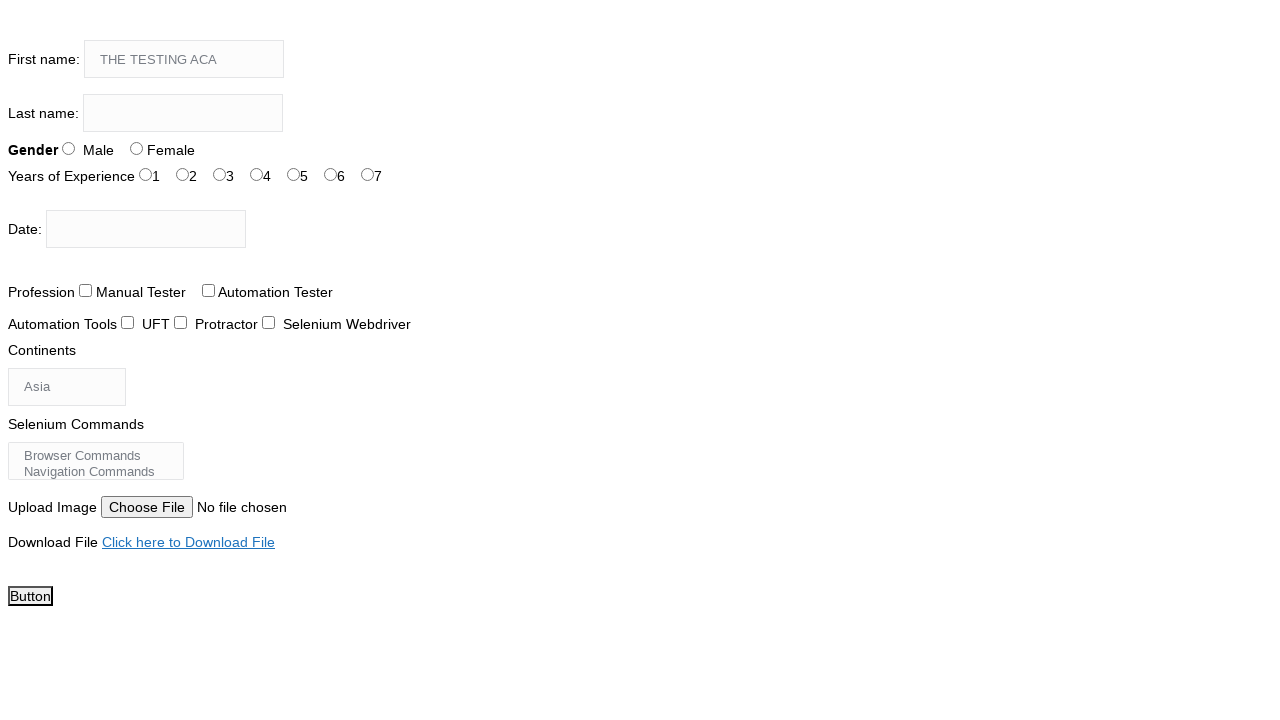

Pressed Shift+D in first name field on input[name='firstname']
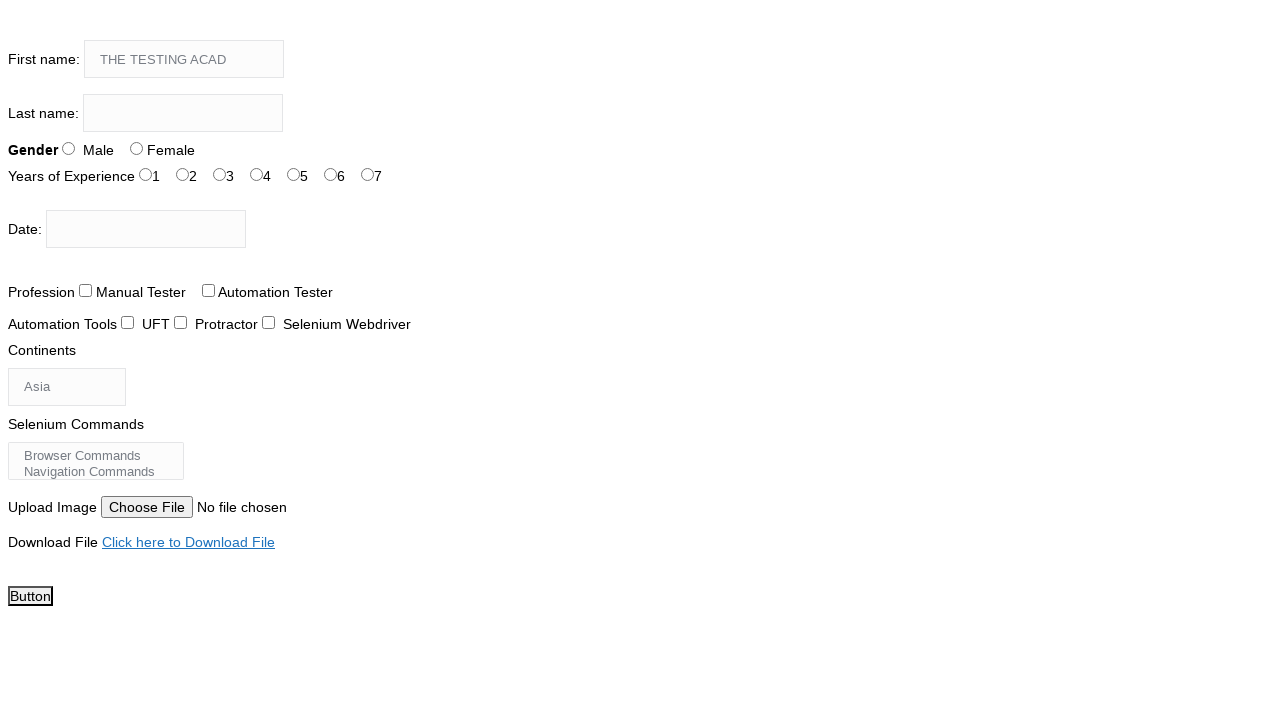

Pressed Shift+E in first name field on input[name='firstname']
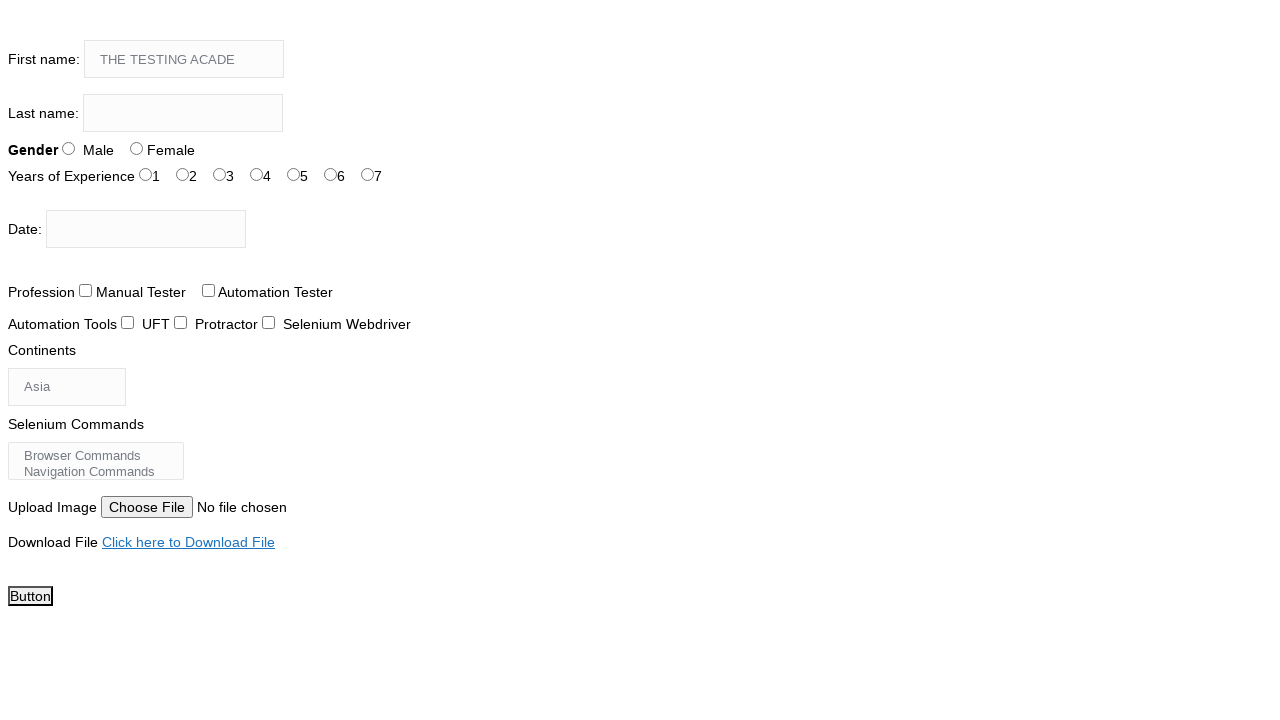

Pressed Shift+M in first name field on input[name='firstname']
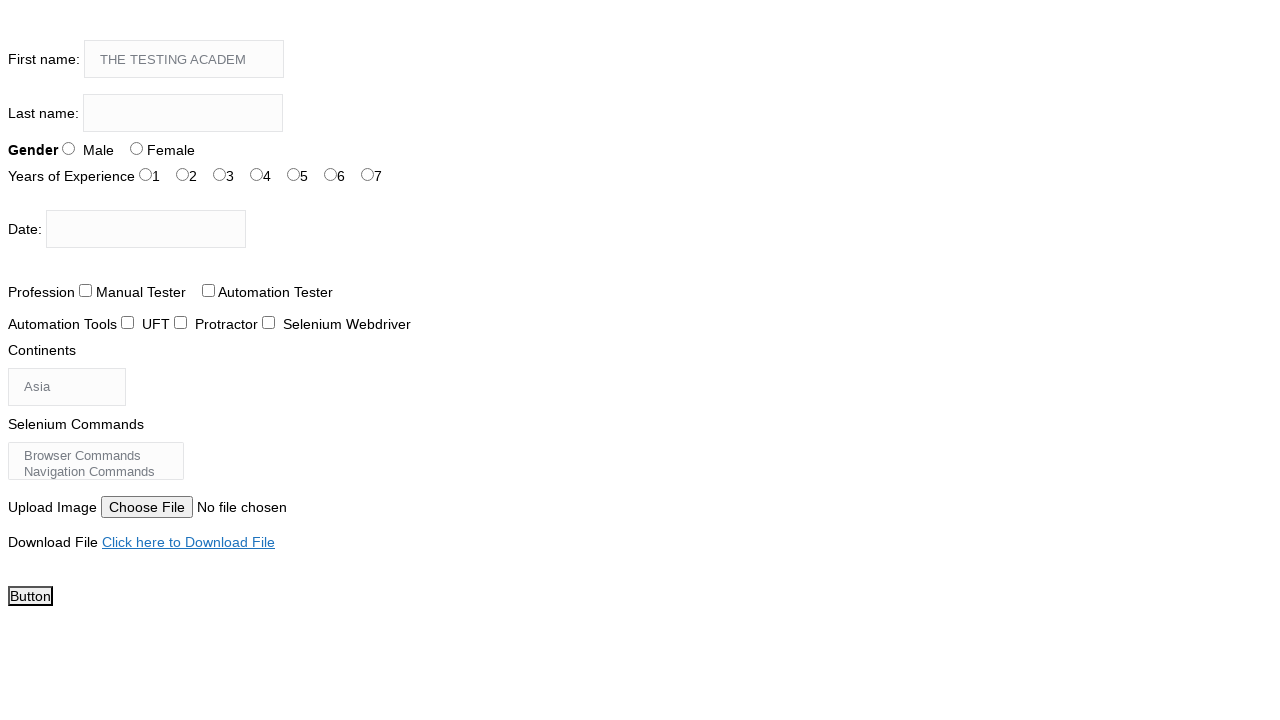

Pressed Shift+Y in first name field to complete 'THE TESTING ACADEMY' on input[name='firstname']
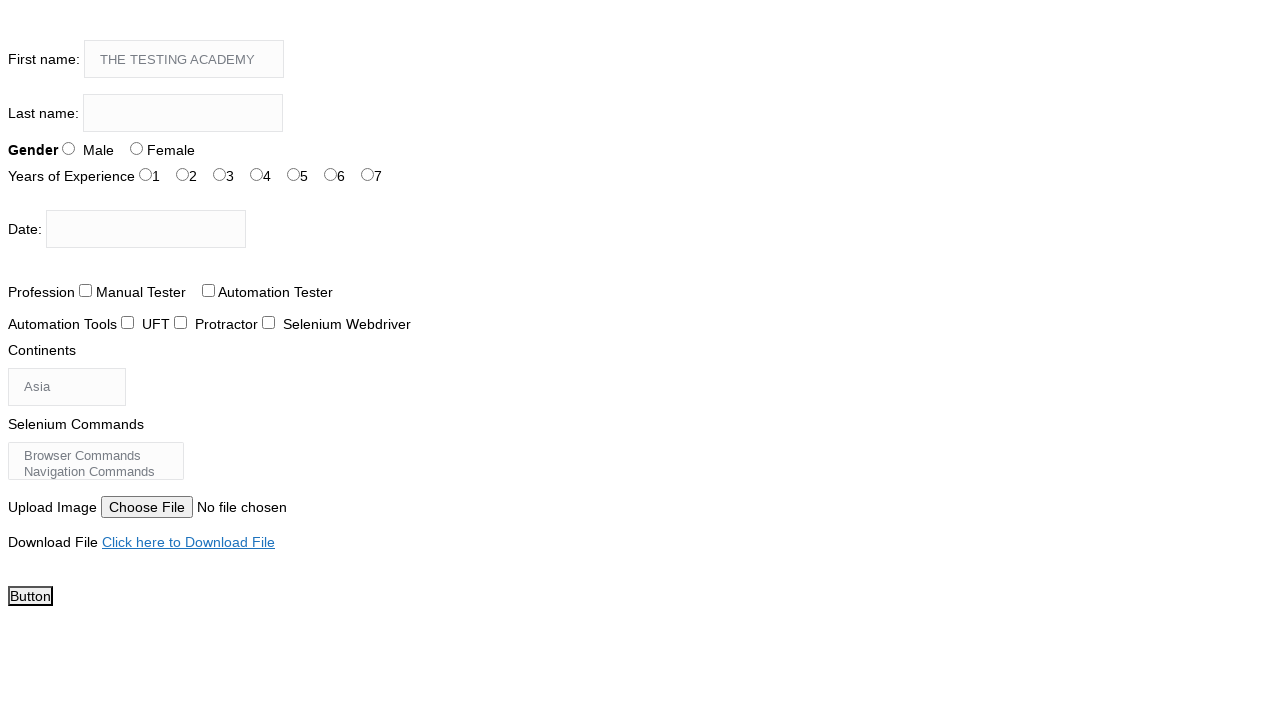

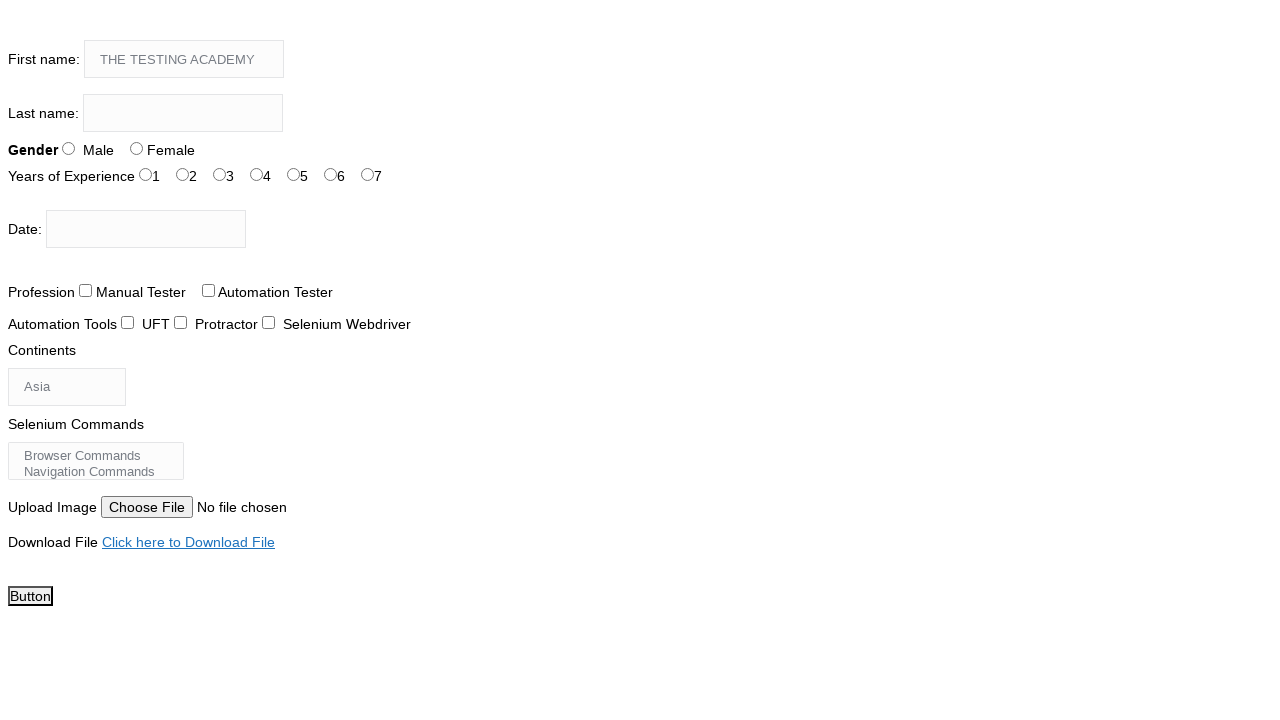